Tests user registration form by filling in all required fields including first name, last name, telephone, email, and password

Starting URL: https://naveenautomationlabs.com/opencart/index.php?route=account/register

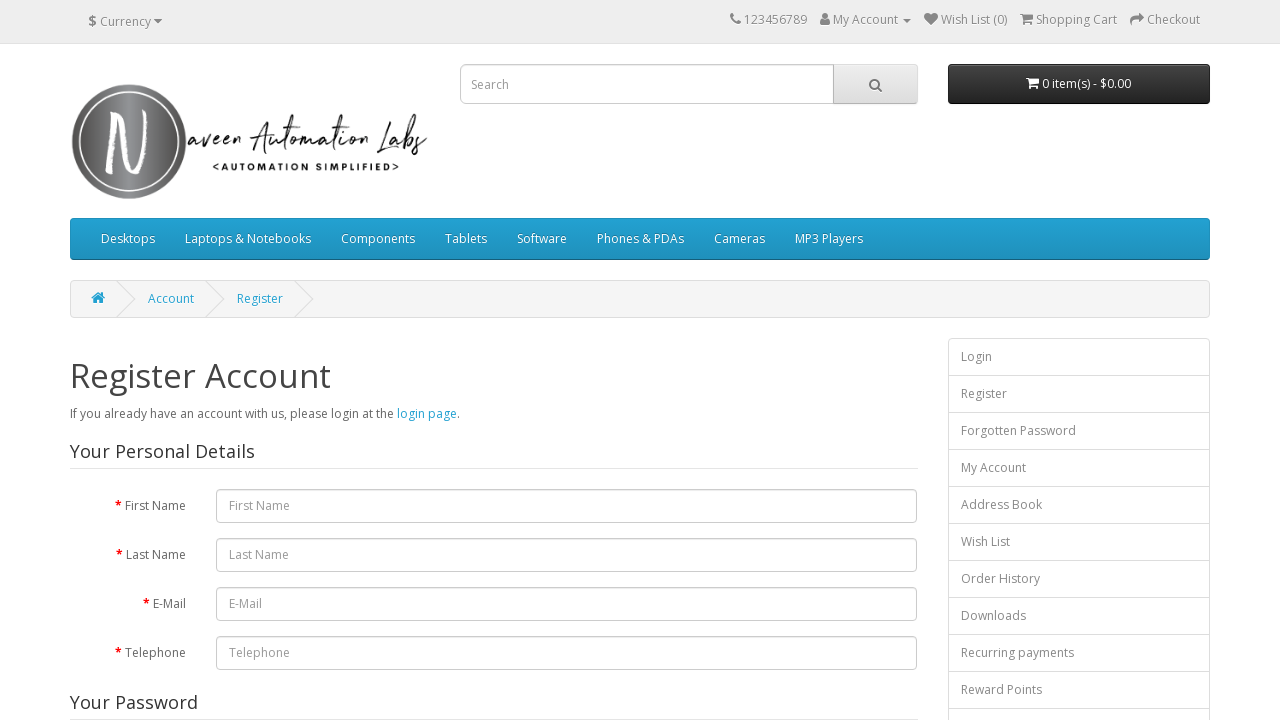

Filled first name field with 'Tejaswini' on #input-firstname
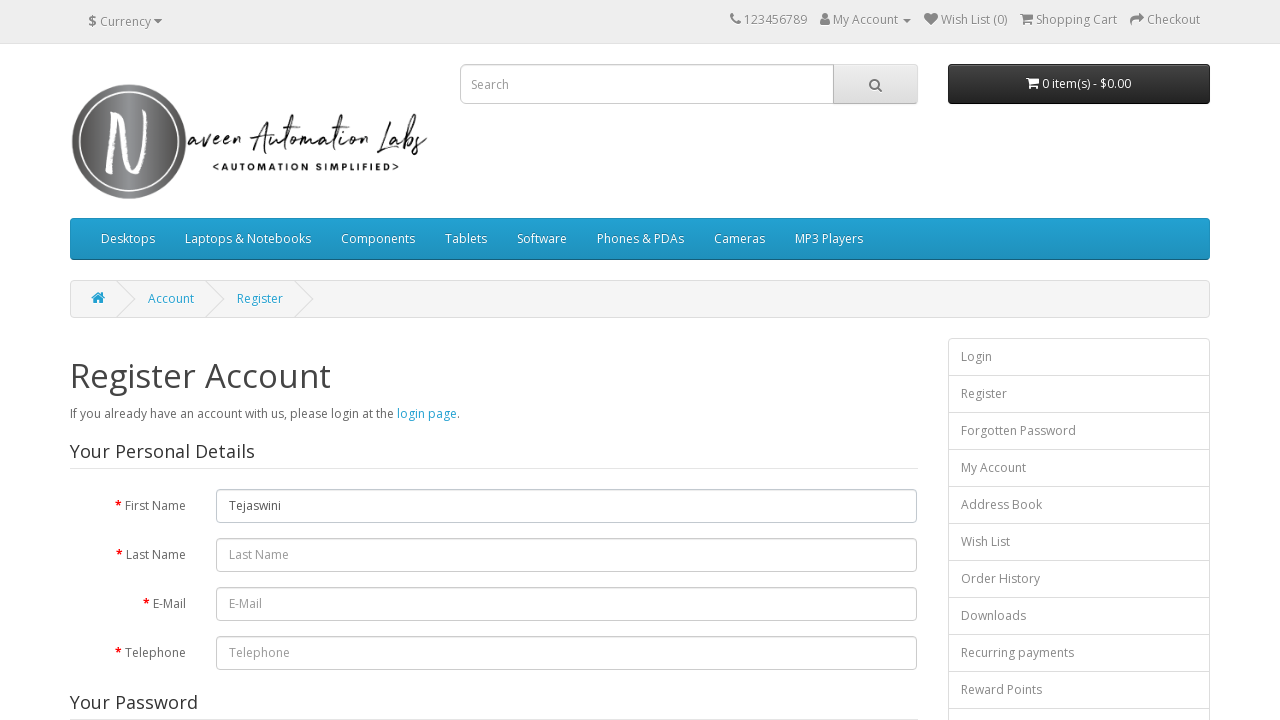

Filled last name field with 'Chothe' on #input-lastname
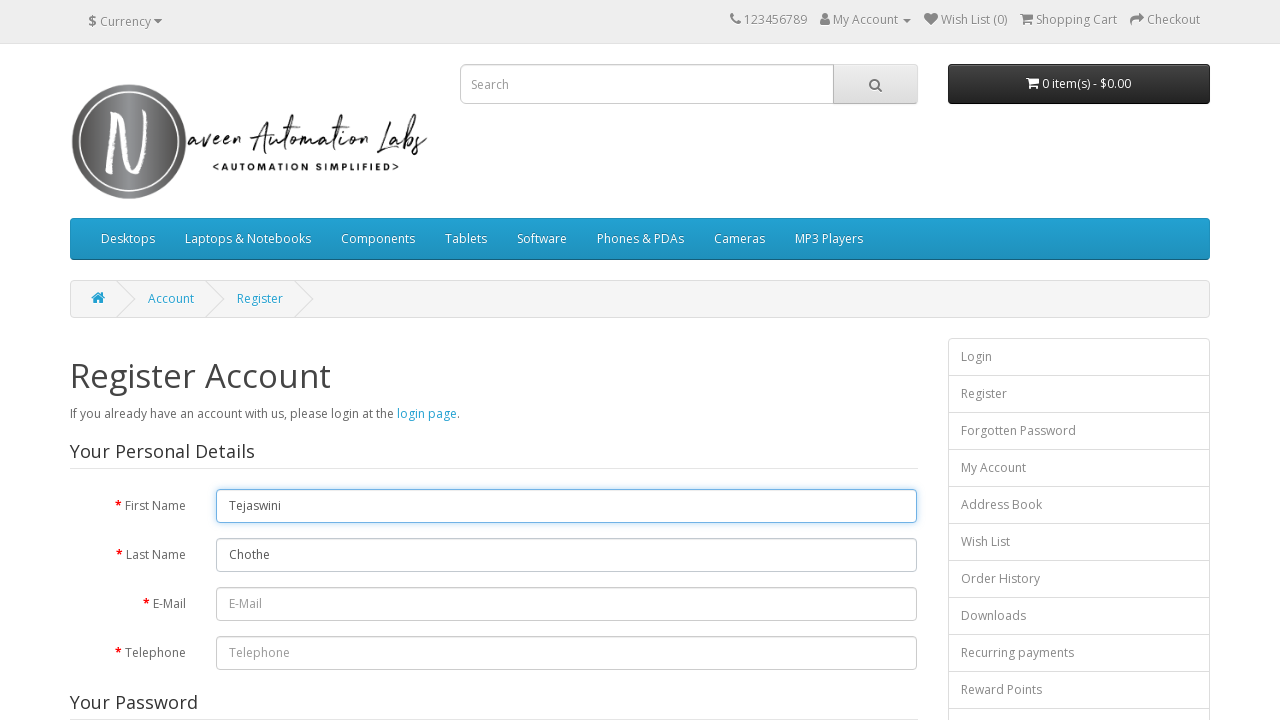

Filled telephone field with '9089787878' on #input-telephone
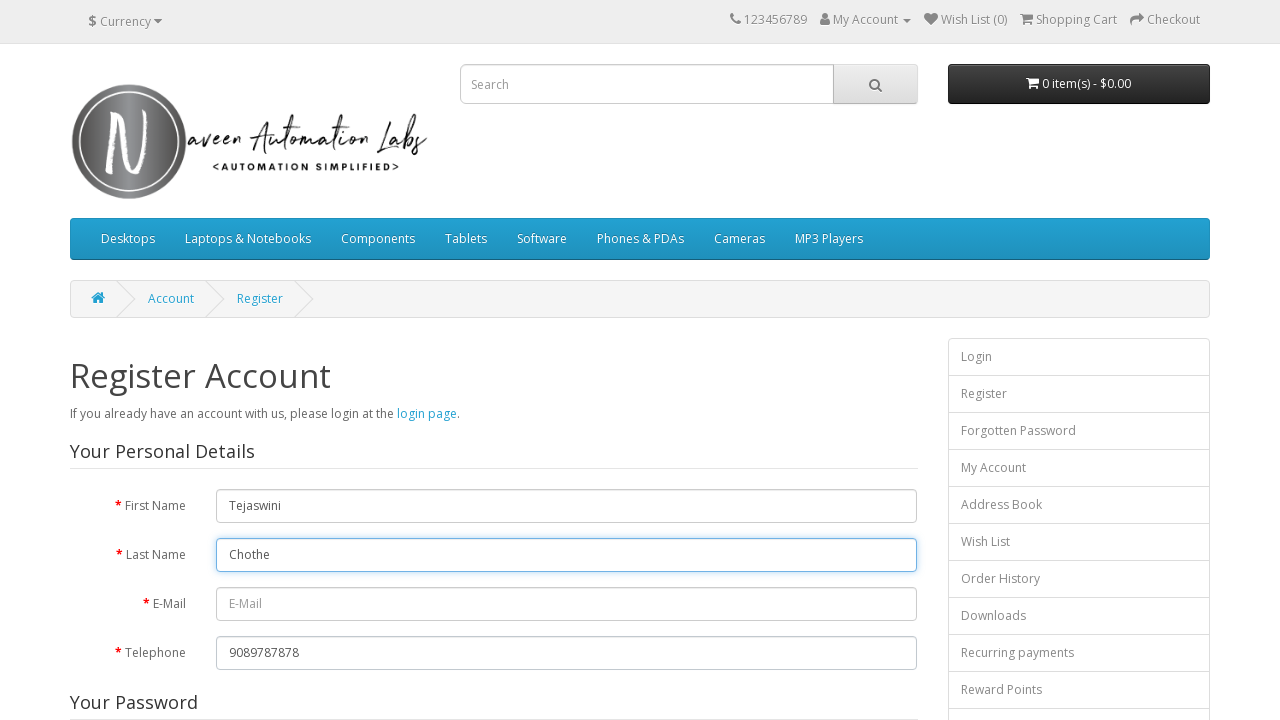

Filled email field with 'tej11@gmail.com' on #input-email
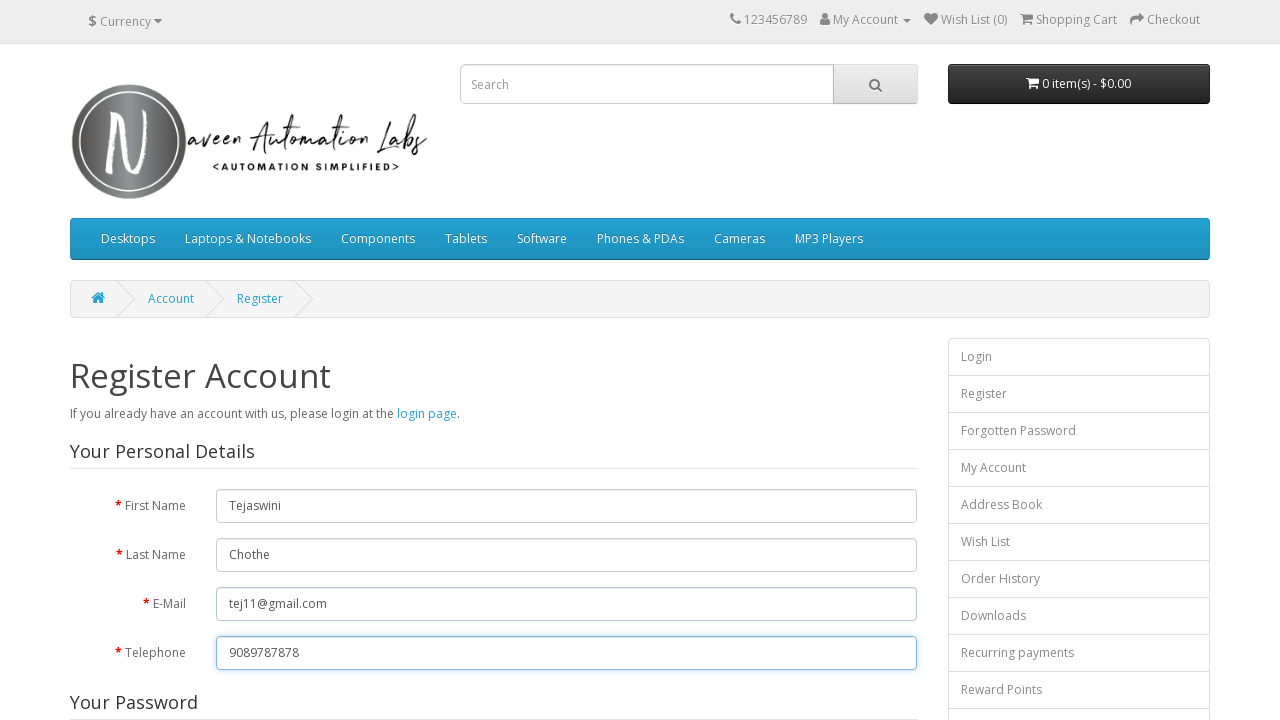

Filled password field with 'Test@12345' on #input-password
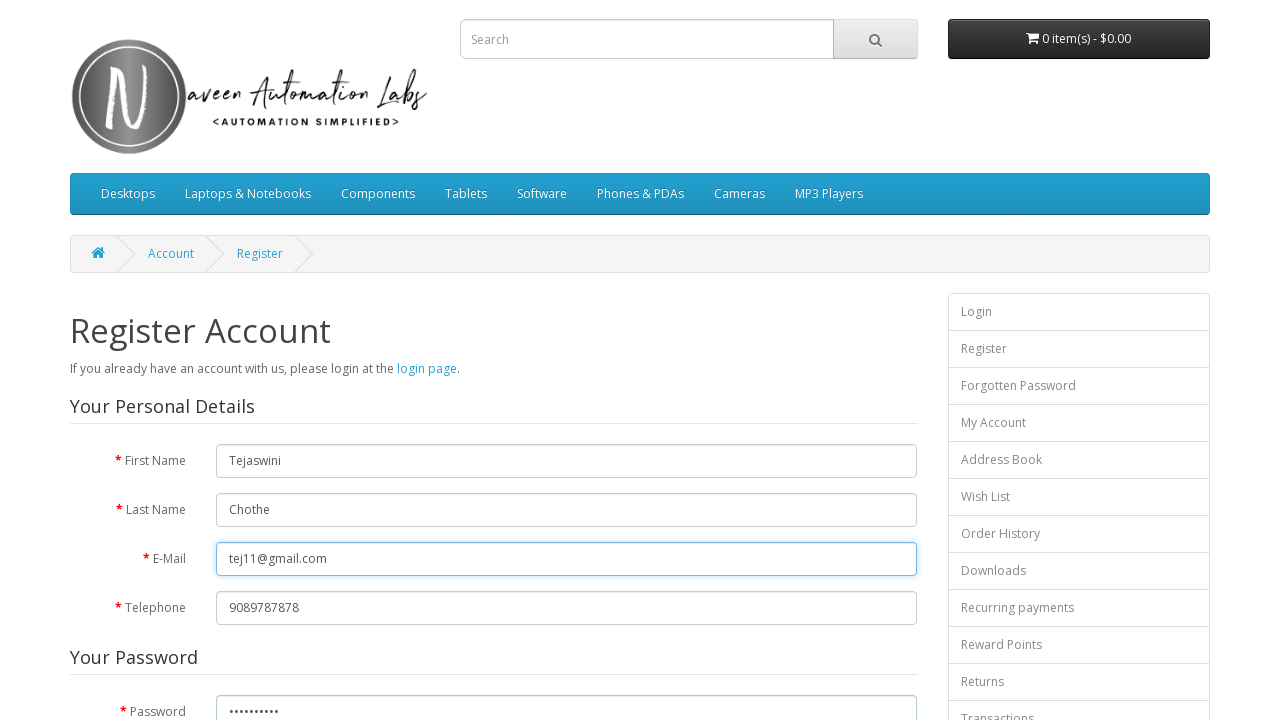

Filled password confirmation field with 'Test@12345' on #input-confirm
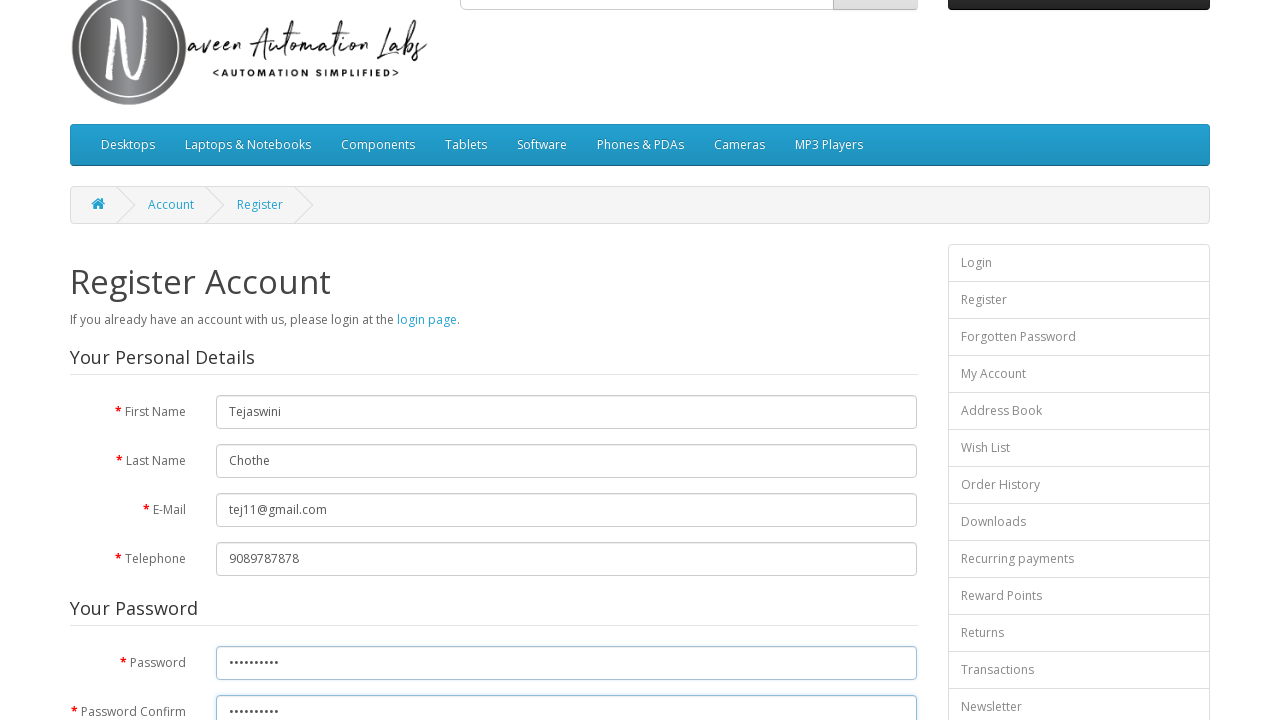

Verified page title is 'Register Account'
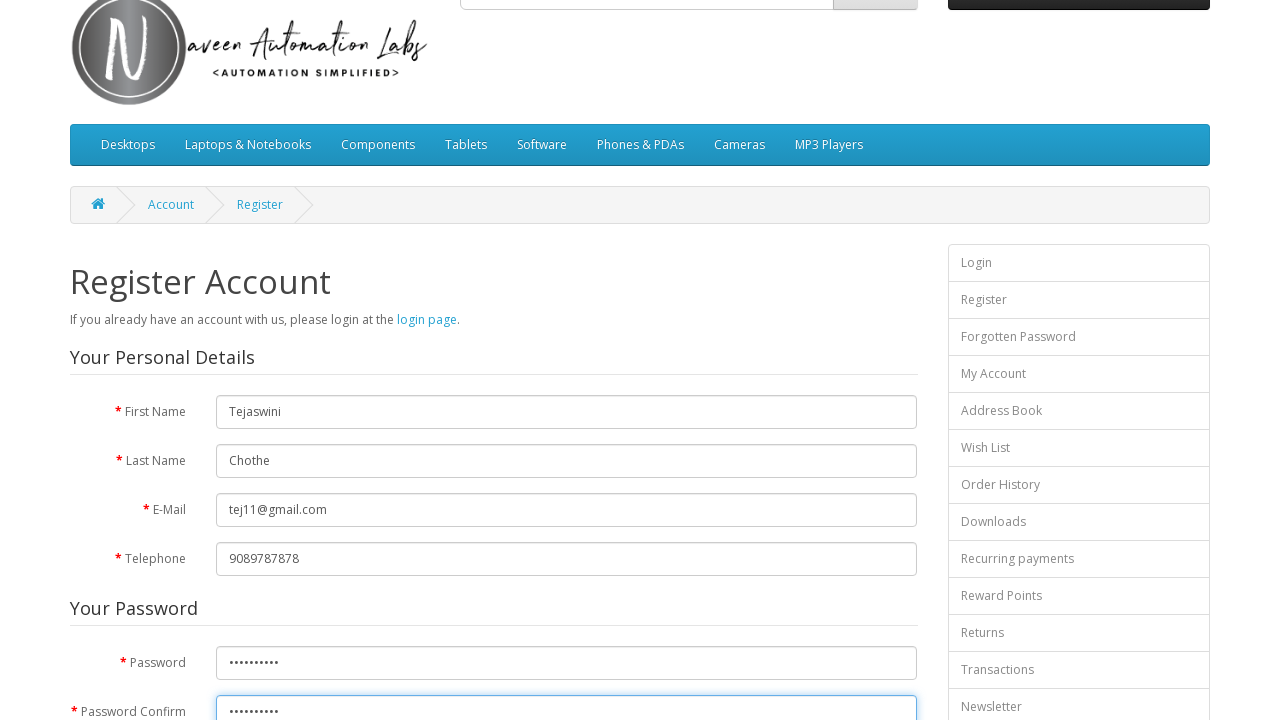

Verified URL contains registration route 'route=account/register'
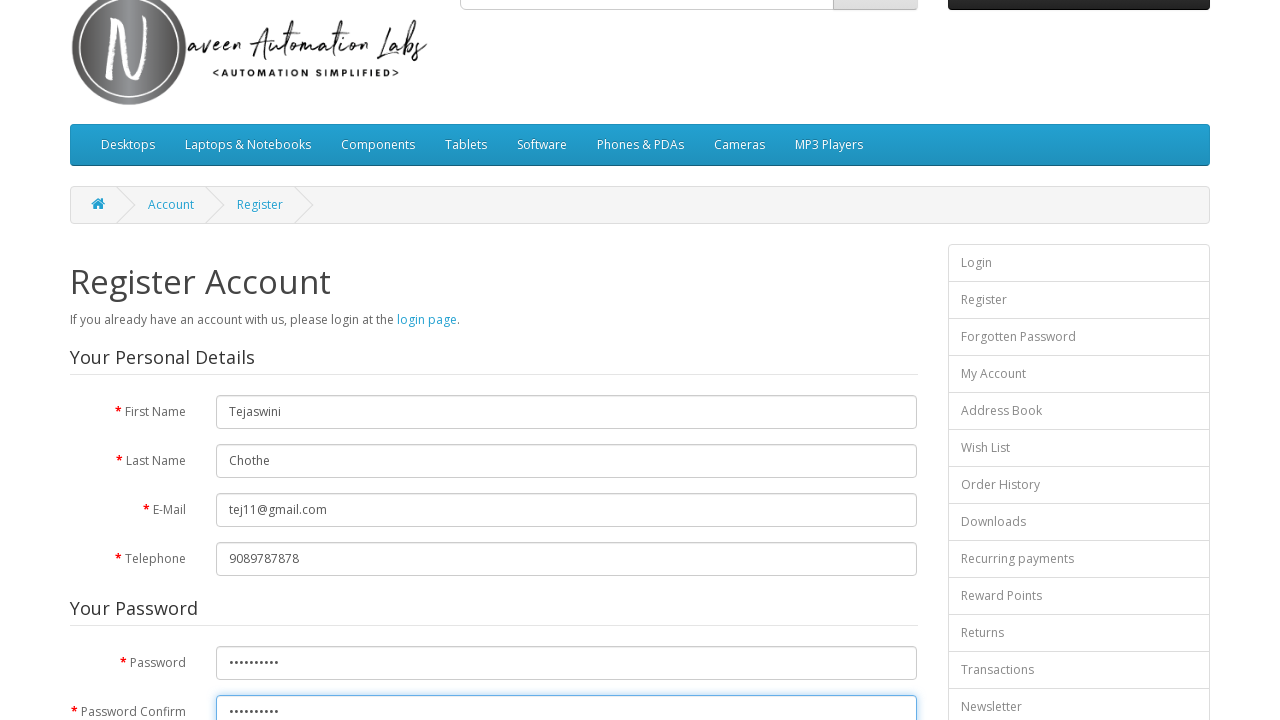

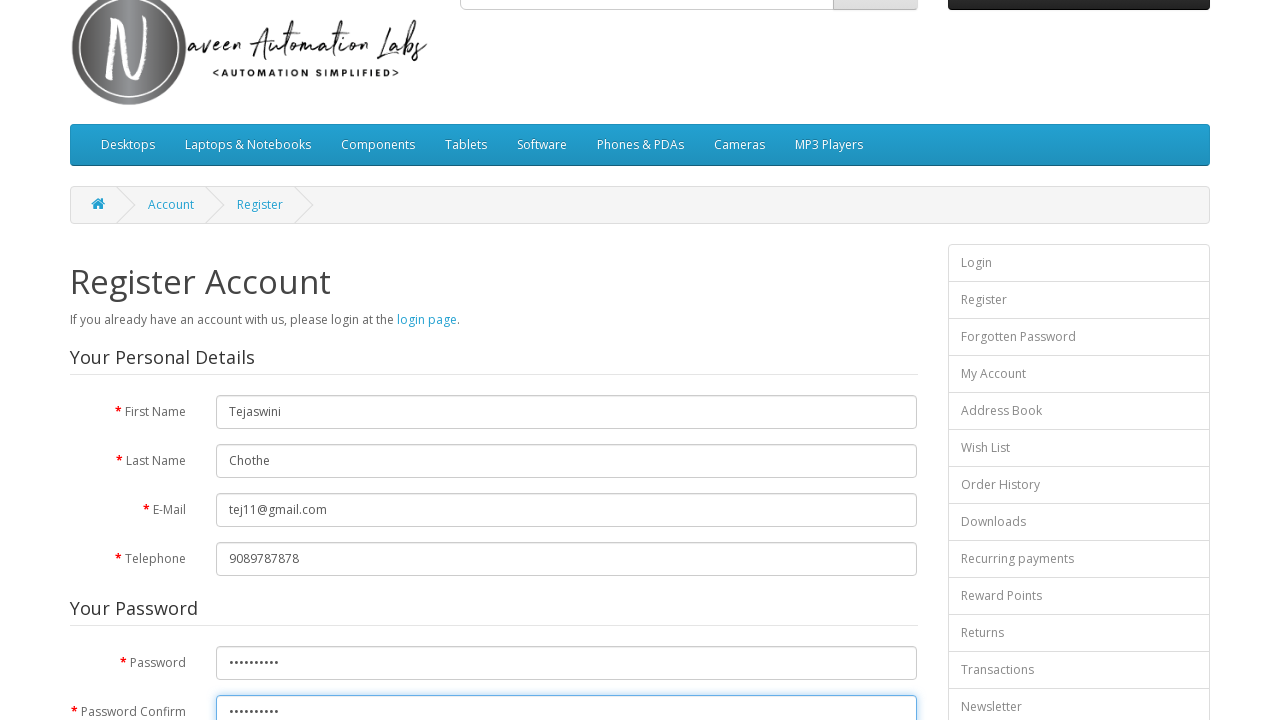